Navigates to the UK government income tax estimator page and clicks the "Start now" button to begin the tax estimation process

Starting URL: https://www.gov.uk/estimate-income-tax

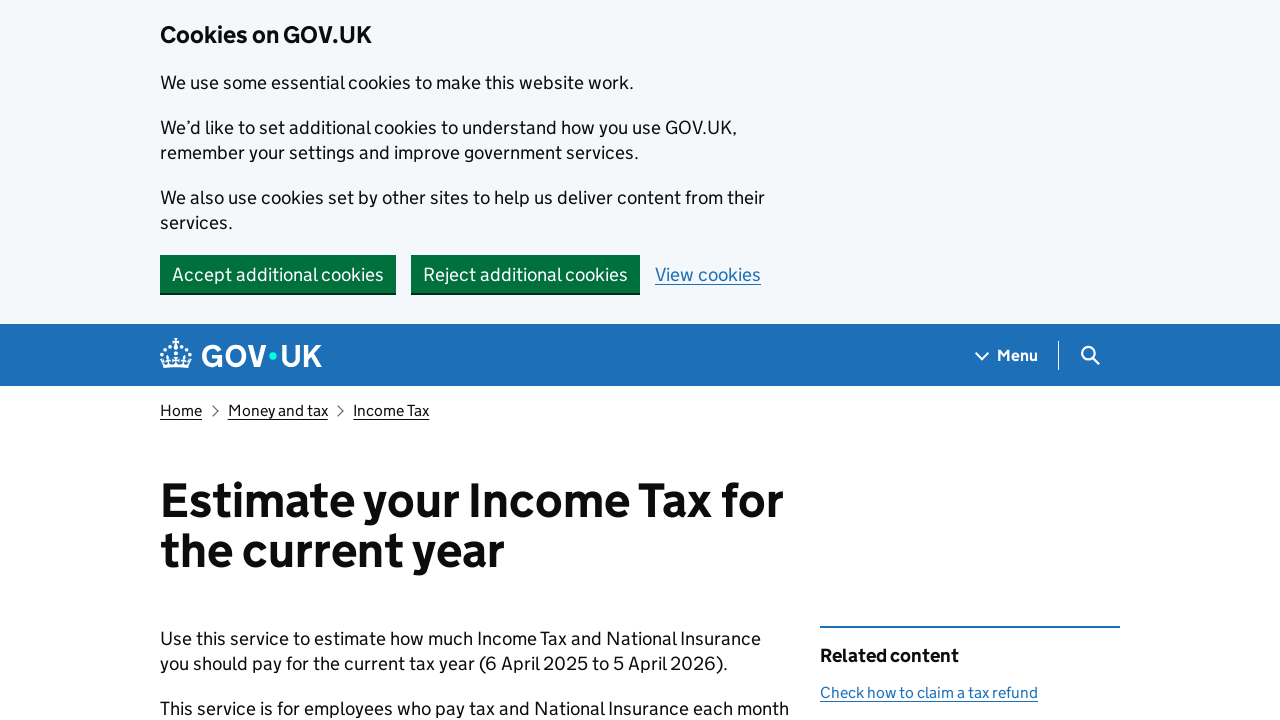

Navigated to UK government income tax estimator page
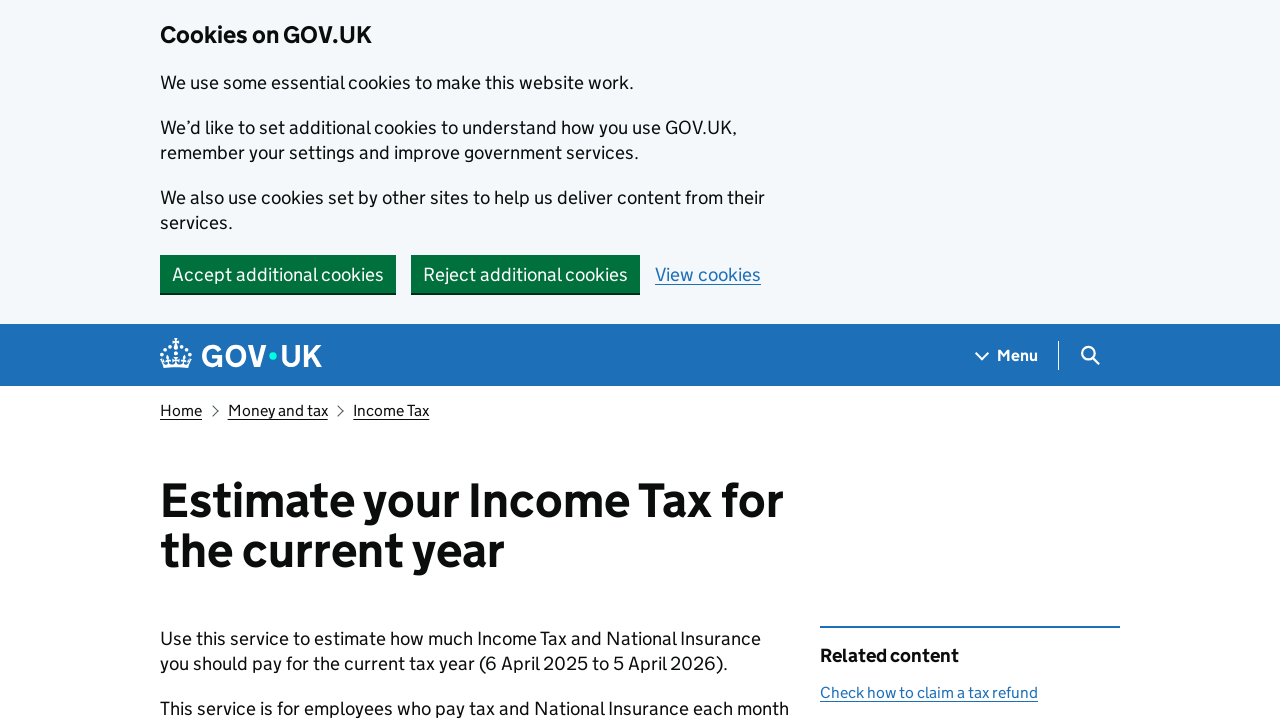

Clicked 'Start now' button to begin tax estimation process at (475, 361) on #get-started
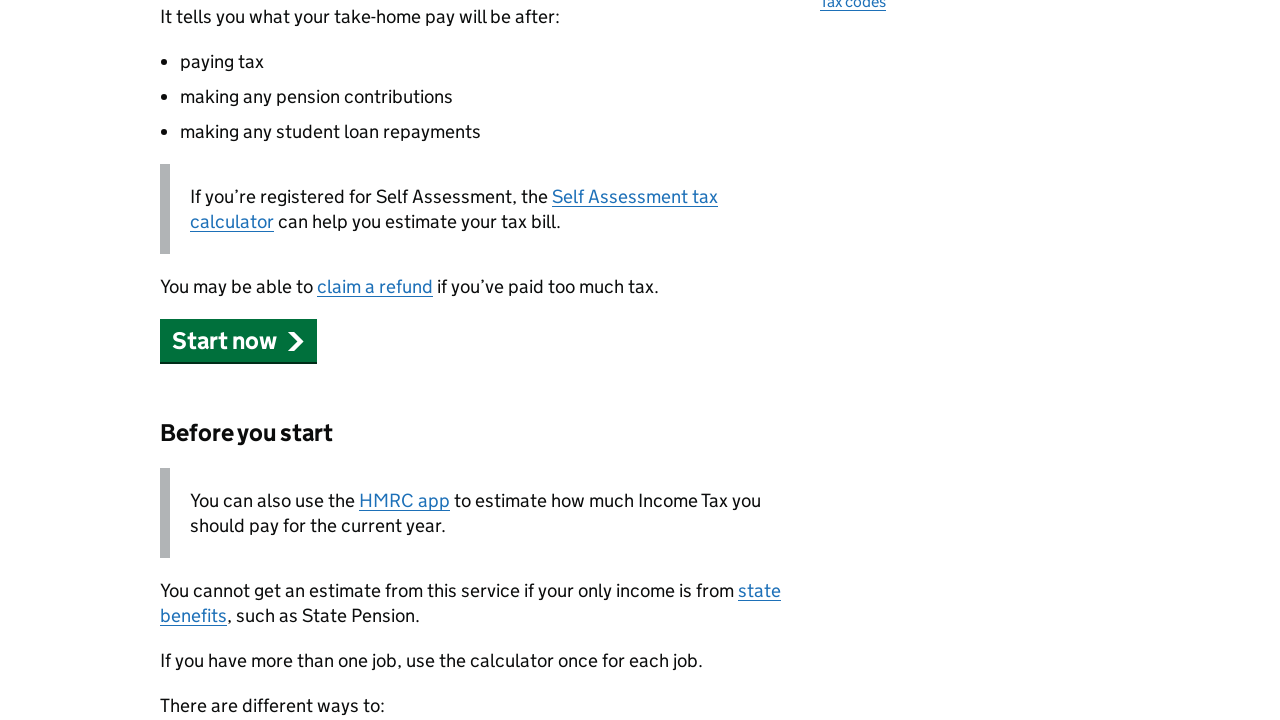

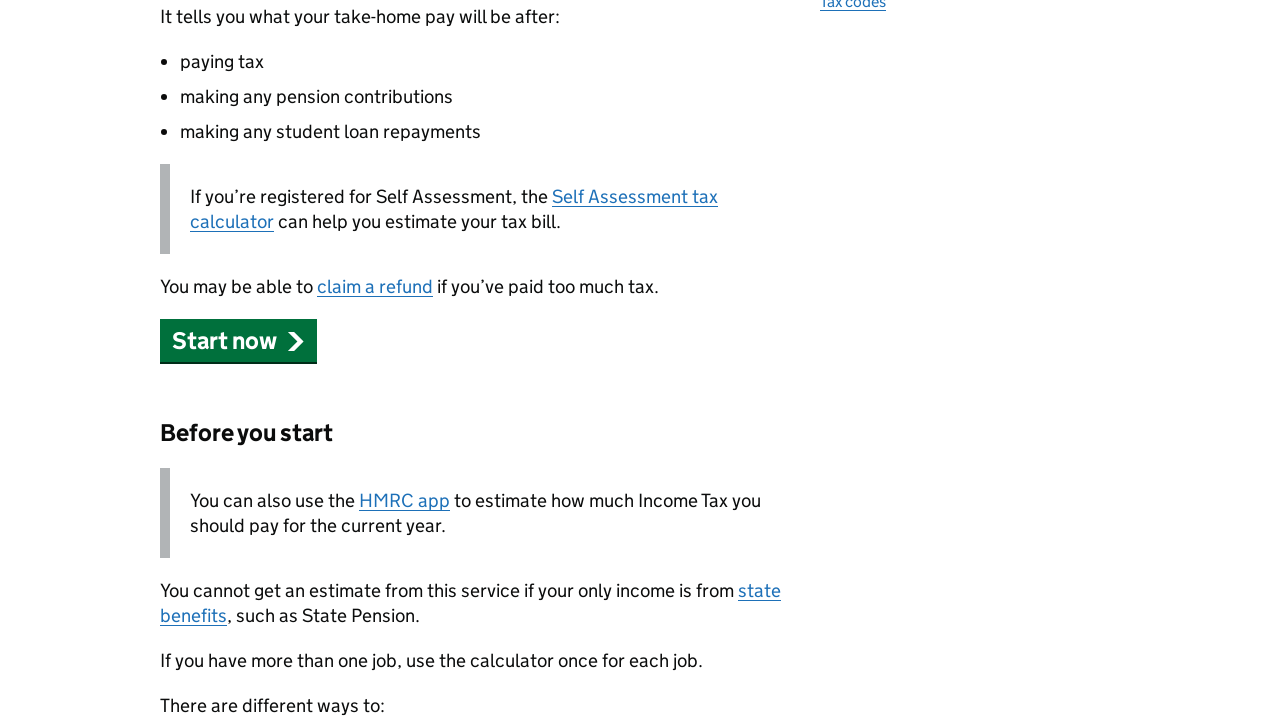